Navigates to CFD Trading page via the Verticals dropdown menu

Starting URL: https://www.tranktechnologies.com/

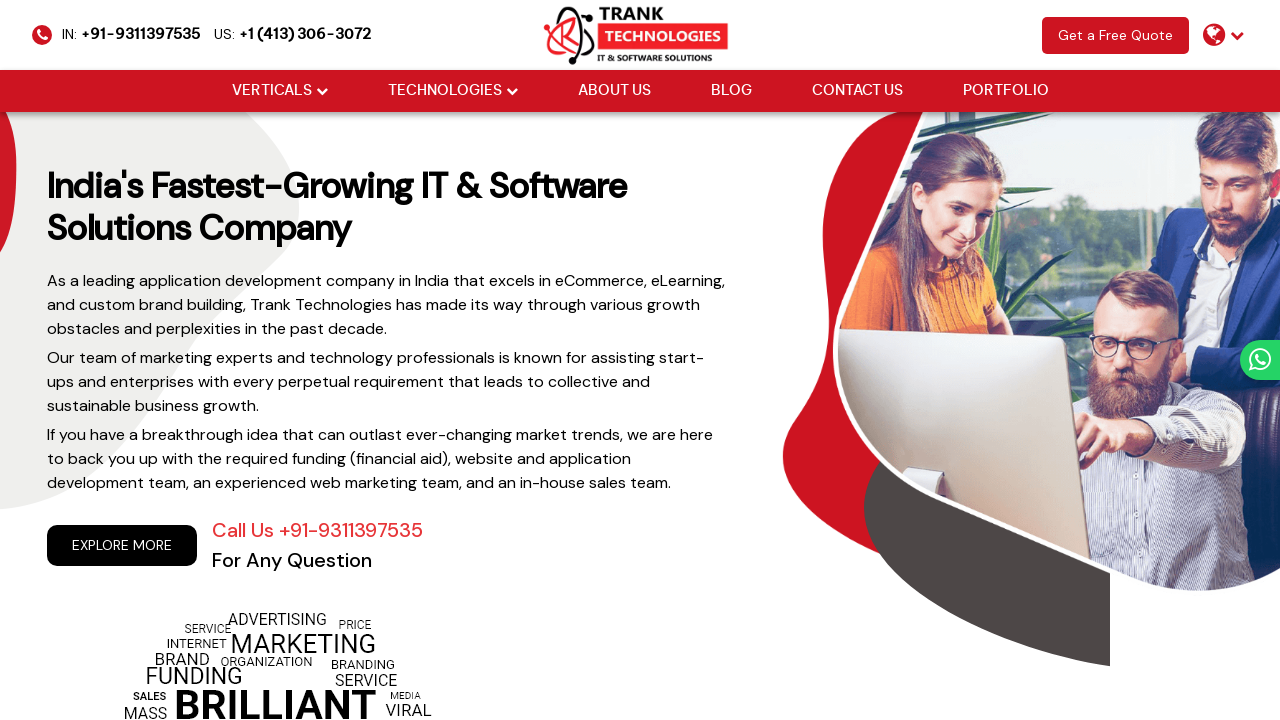

Hovered over Verticals dropdown menu at (272, 91) on xpath=//li[@class='drop_down']//a[@href='#'][normalize-space()='Verticals']
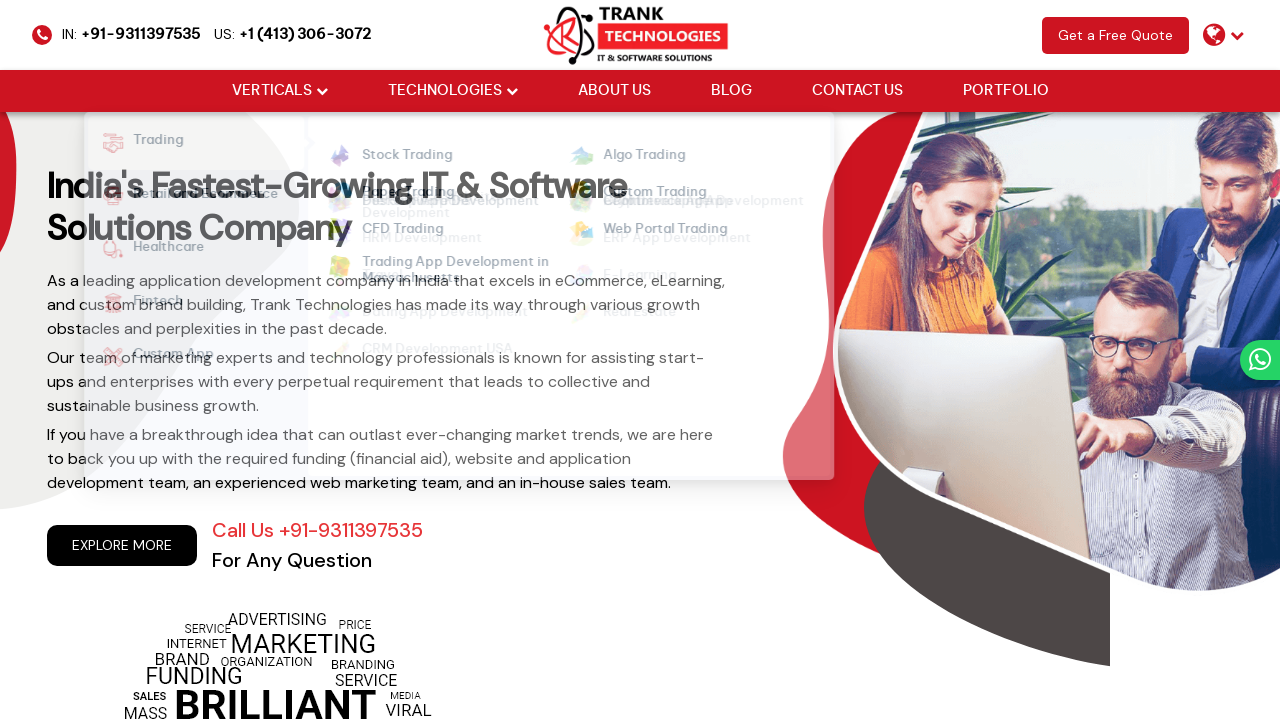

Hovered over CFD Trading link at (390, 230) on xpath=//ul[@class='cm-flex cm-flex-wrap']//a[normalize-space()='CFD Trading']
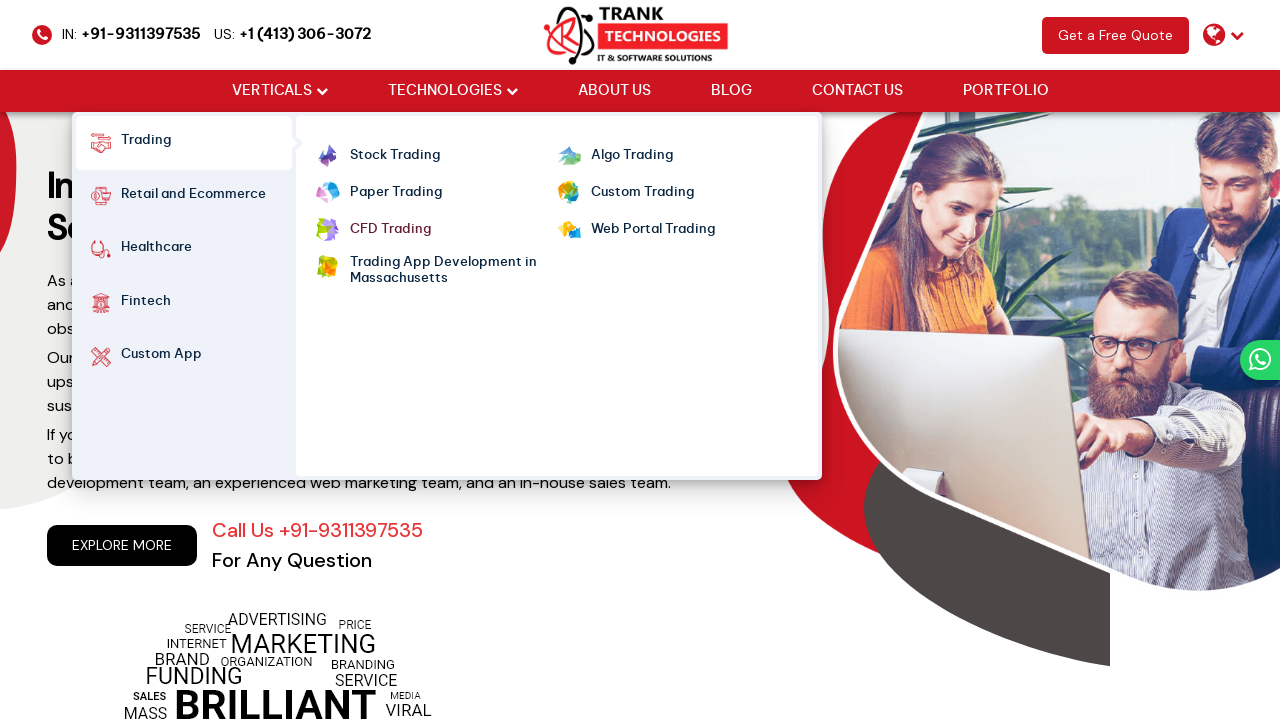

Clicked CFD Trading link to navigate to CFD Trading page at (390, 230) on xpath=//ul[@class='cm-flex cm-flex-wrap']//a[normalize-space()='CFD Trading']
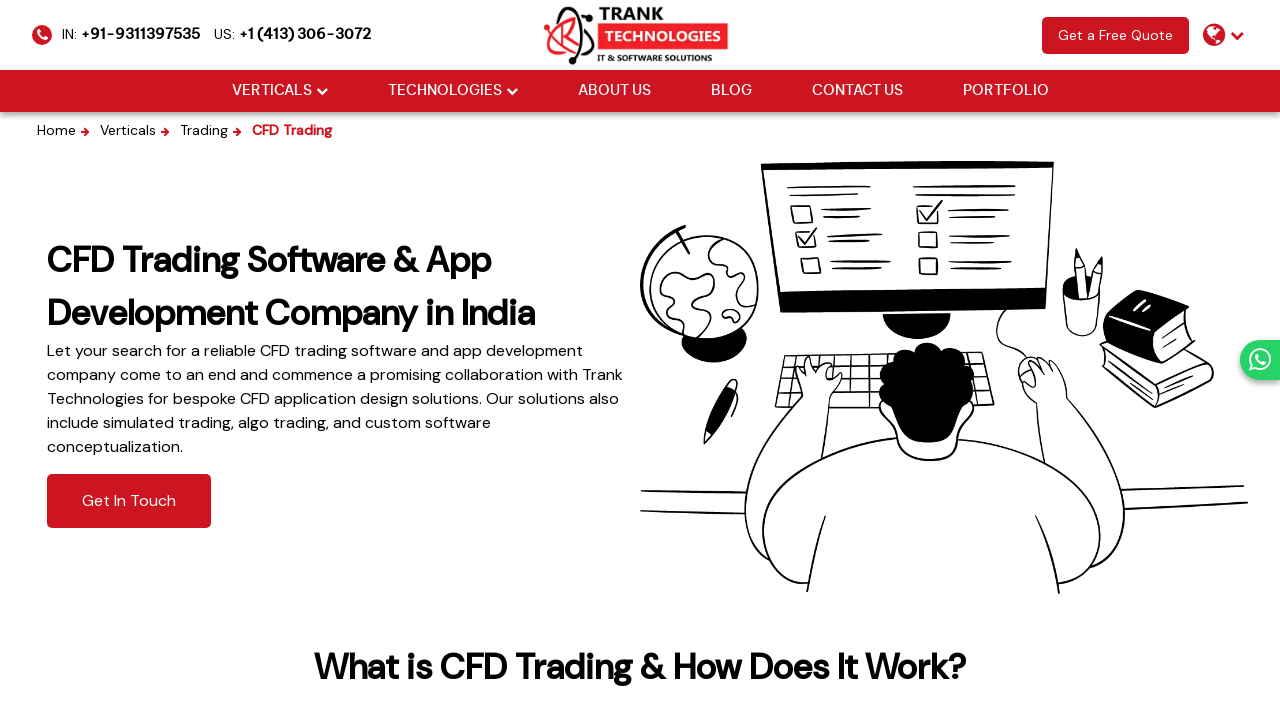

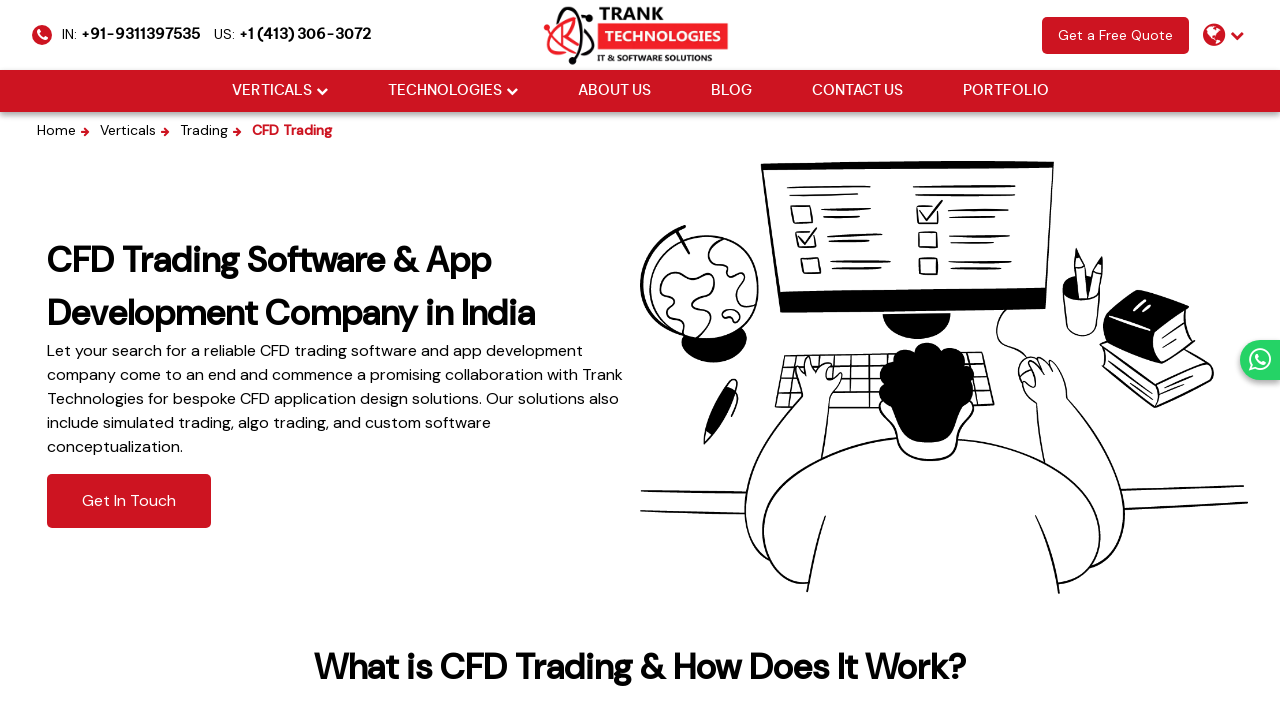